Tests mouse hover functionality on SpiceJet website by hovering over the "Add-ons" menu to reveal submenu items, then hovering over the "SpiceMax" option.

Starting URL: https://www.spicejet.com/

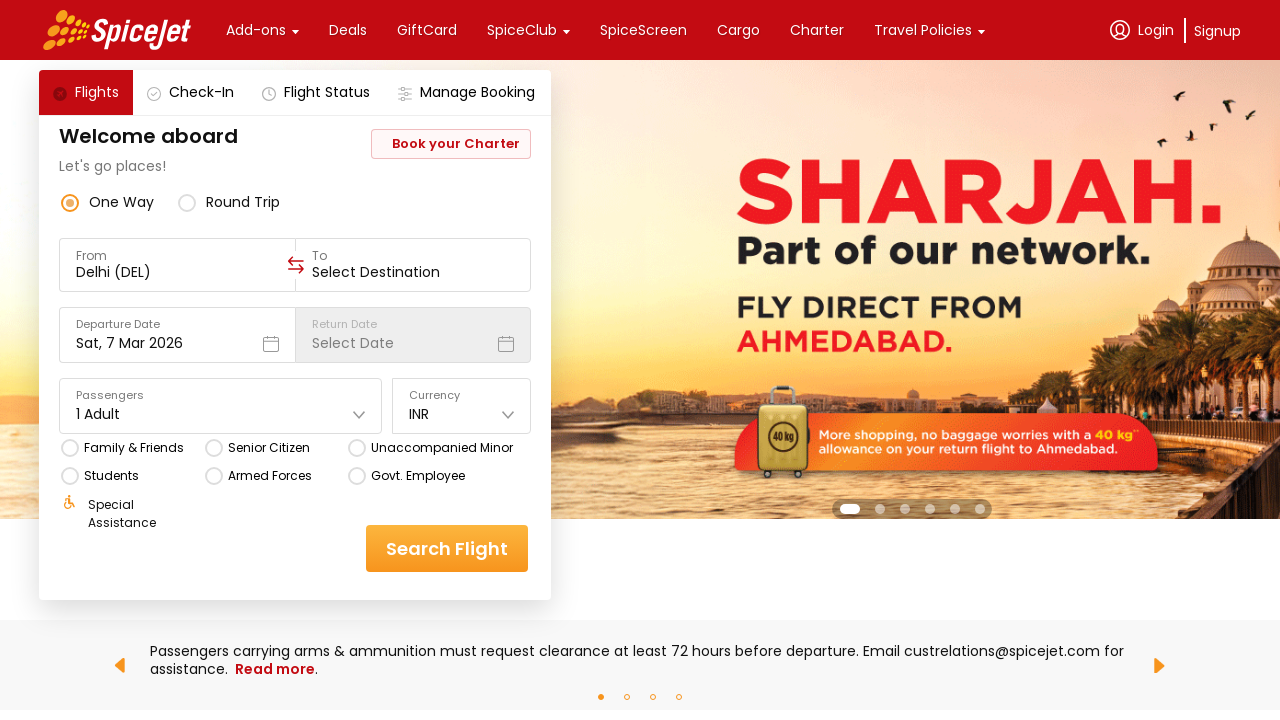

Hovered over 'Add-ons' menu item to reveal dropdown at (256, 30) on xpath=//div[text()='Add-ons']
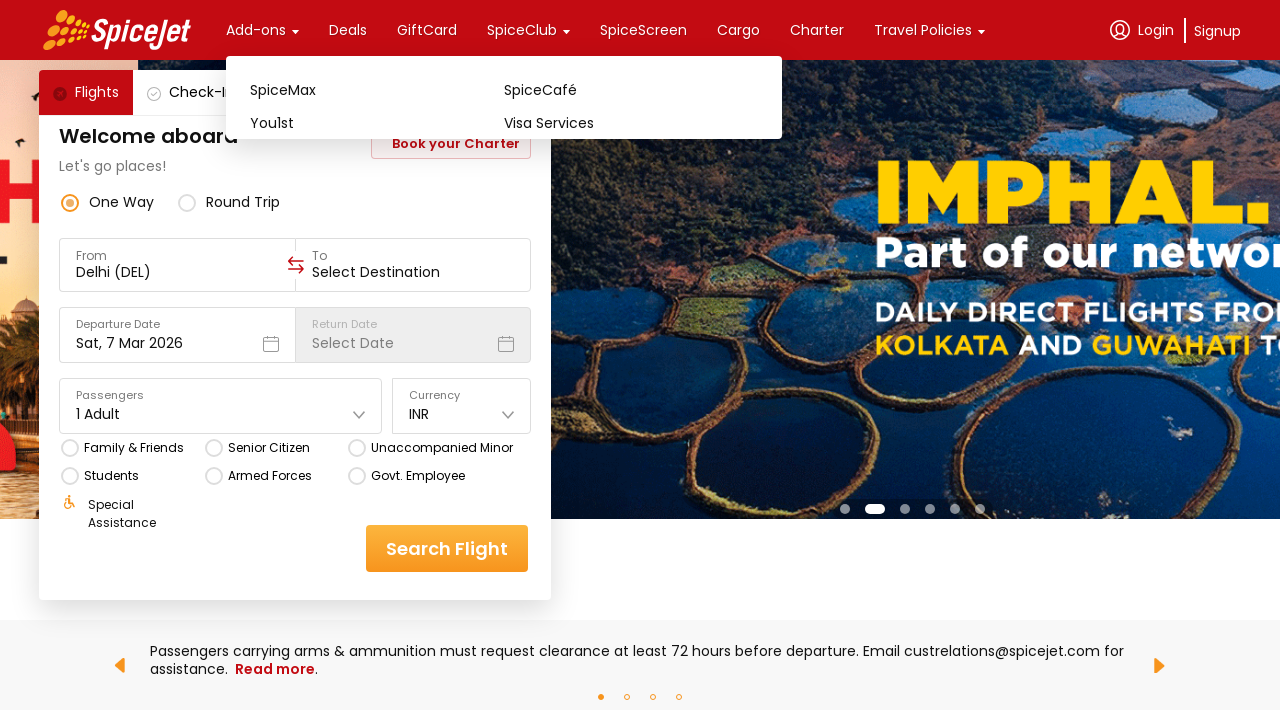

SpiceMax submenu item appeared
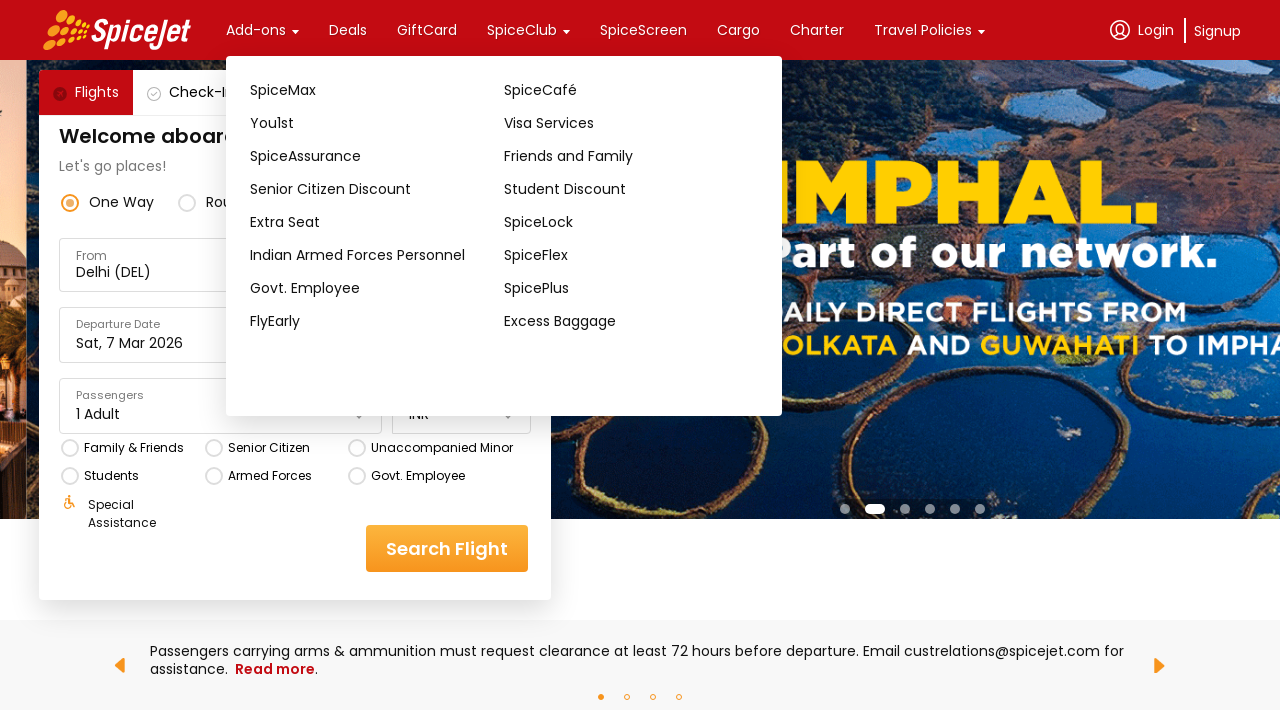

Hovered over 'SpiceMax' option at (377, 90) on xpath=//div[text()='SpiceMax']
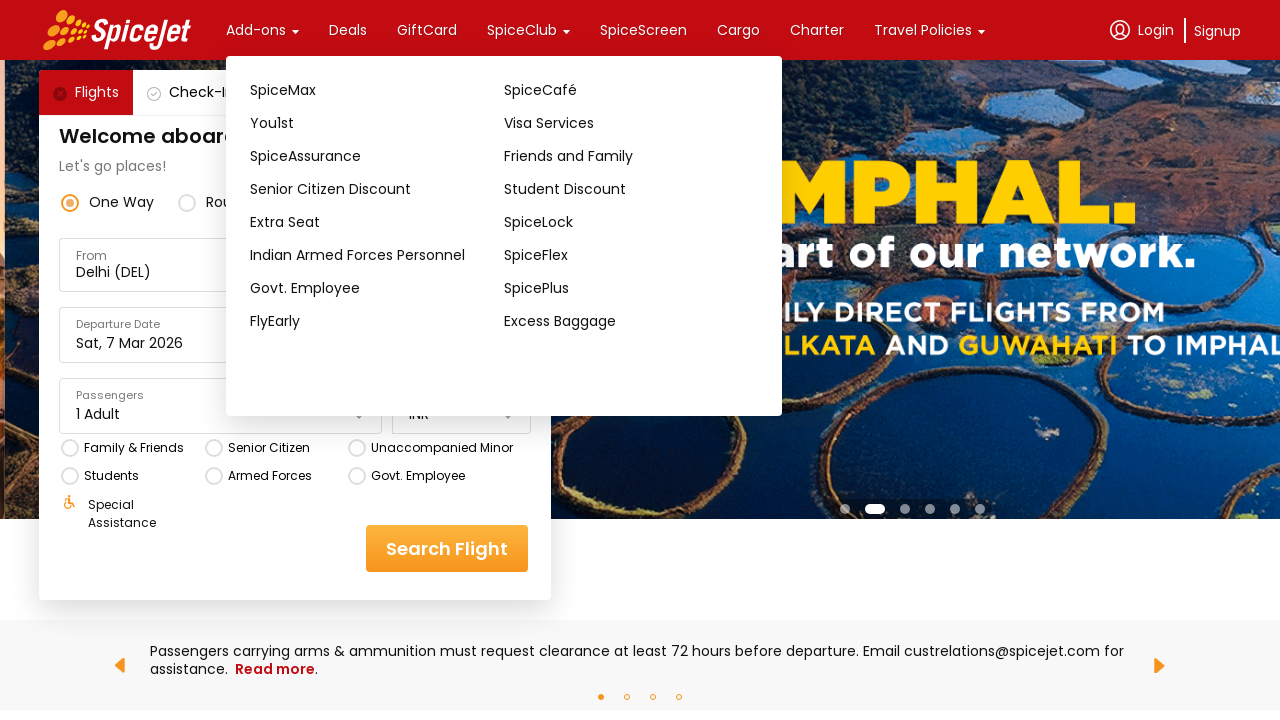

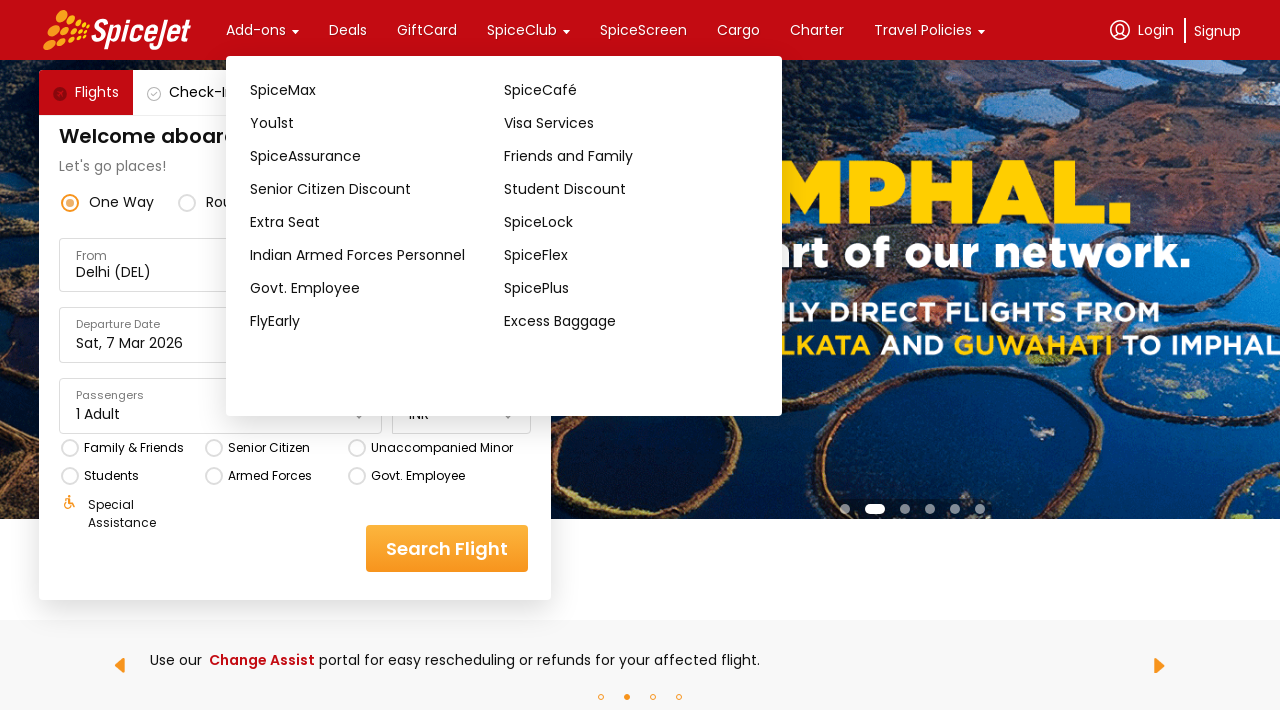